Tests JavaScript confirmation alert handling by clicking a button to trigger a confirmation dialog, accepting it, and verifying the result text displays "You clicked: Ok"

Starting URL: http://the-internet.herokuapp.com/javascript_alerts

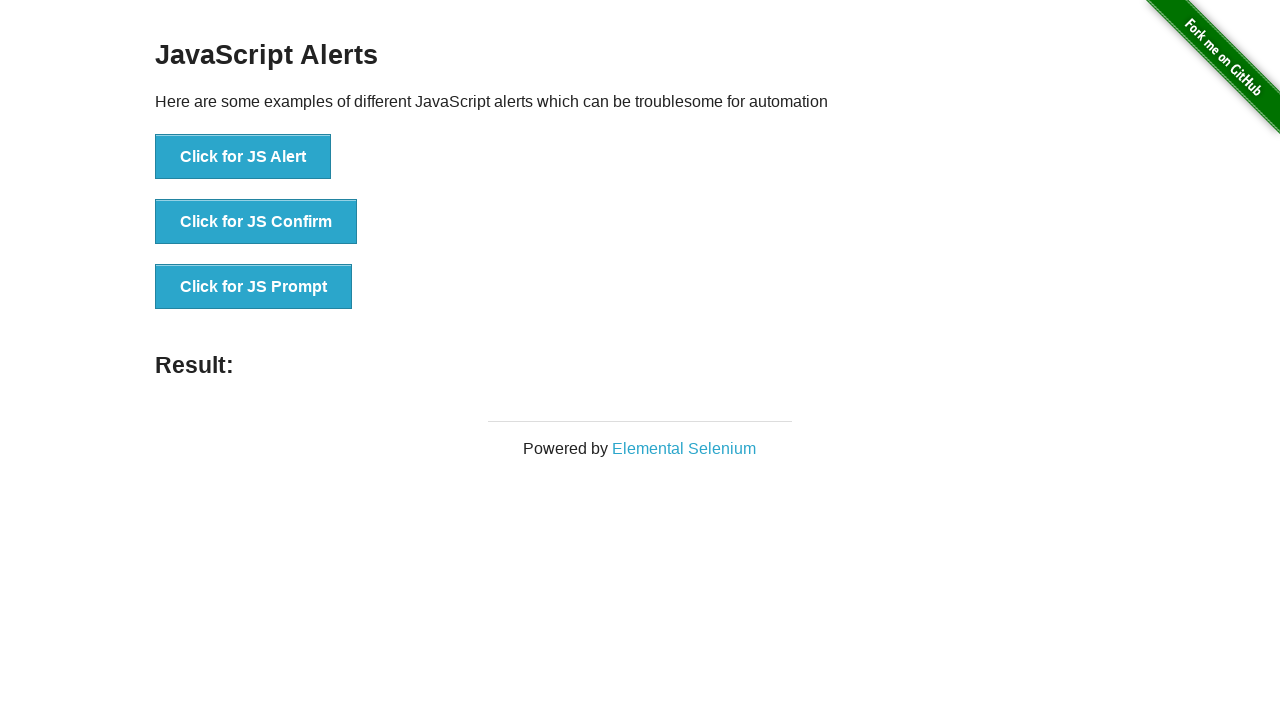

Set up dialog handler to accept confirmation alerts
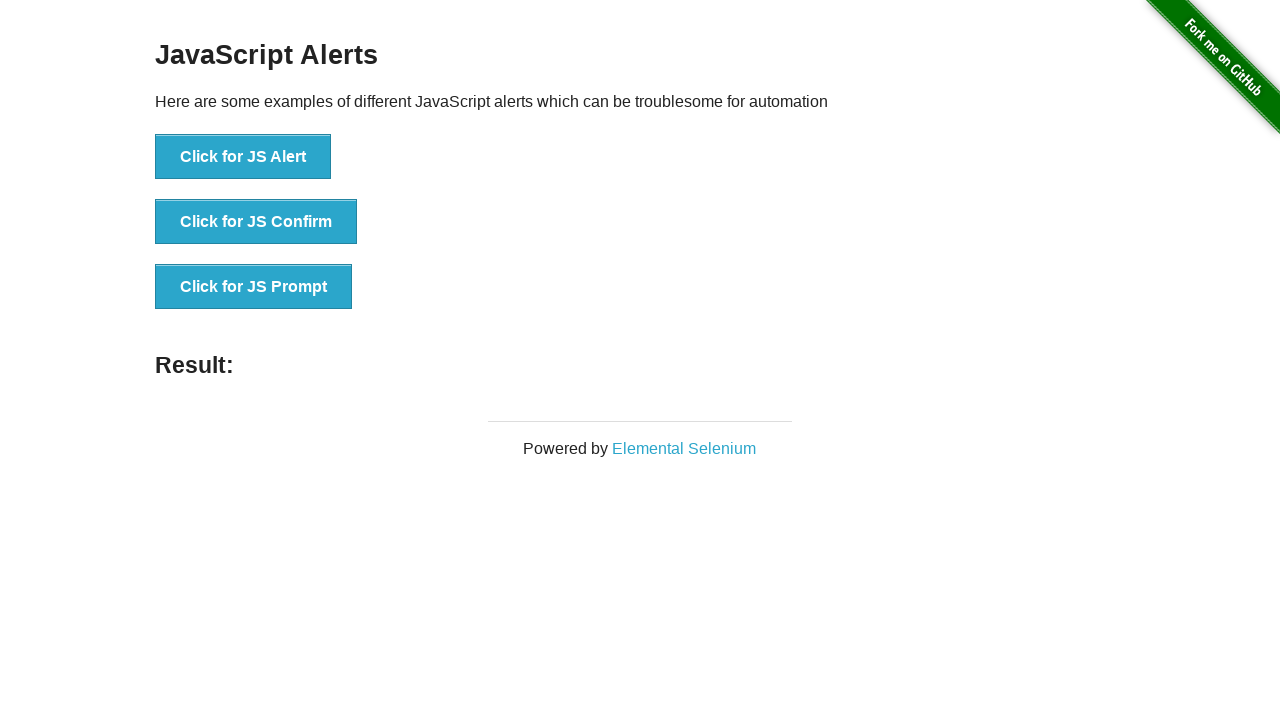

Clicked button to trigger JavaScript confirmation dialog at (256, 222) on .example li:nth-child(2) button
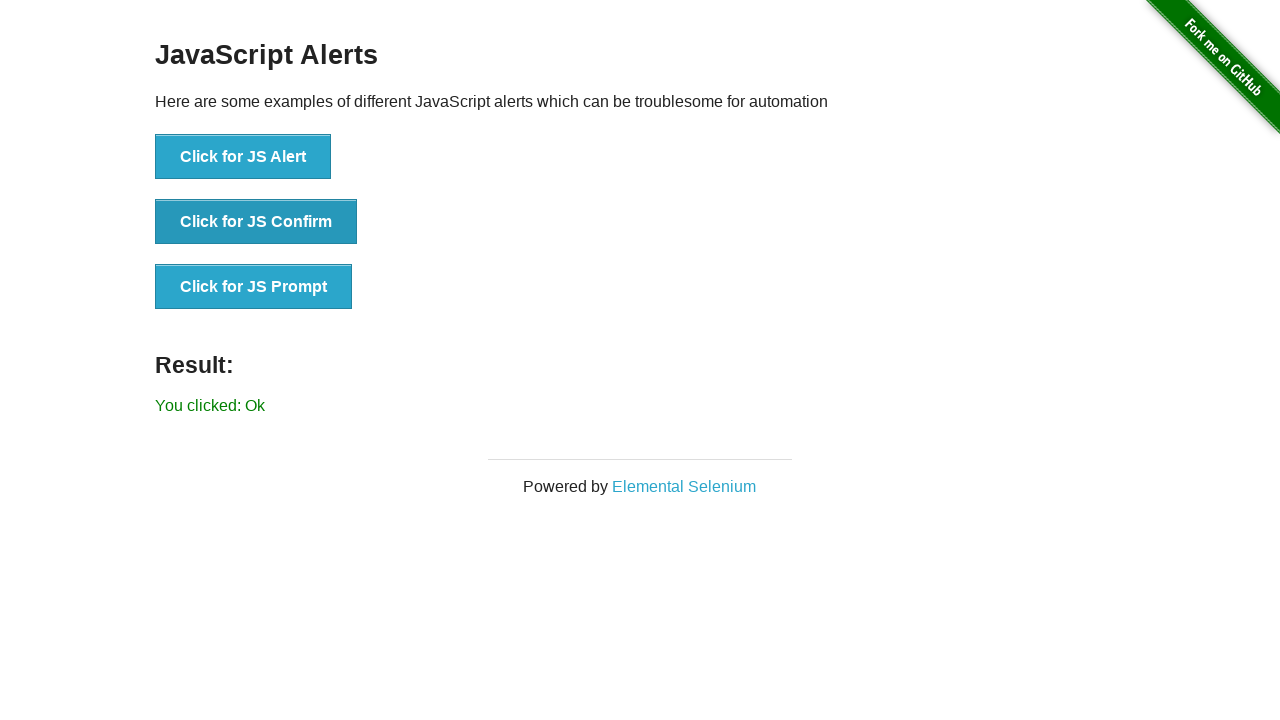

Result text element loaded after dialog acceptance
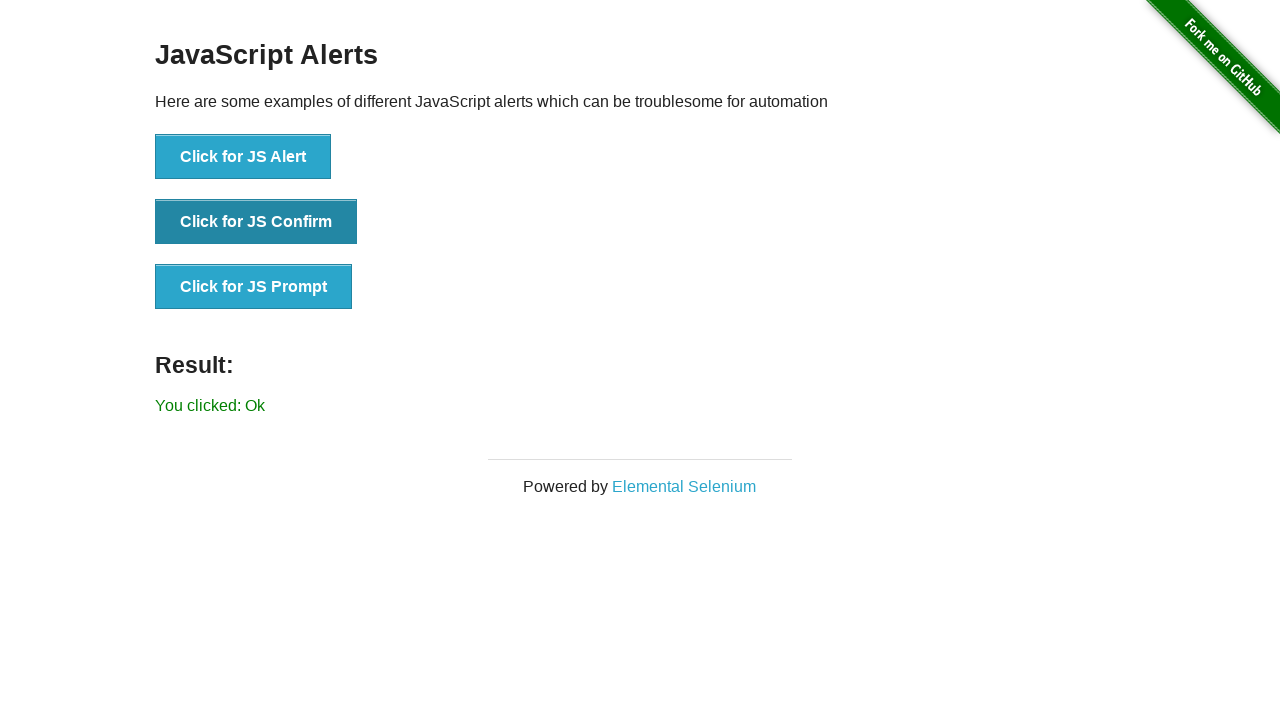

Retrieved result text content
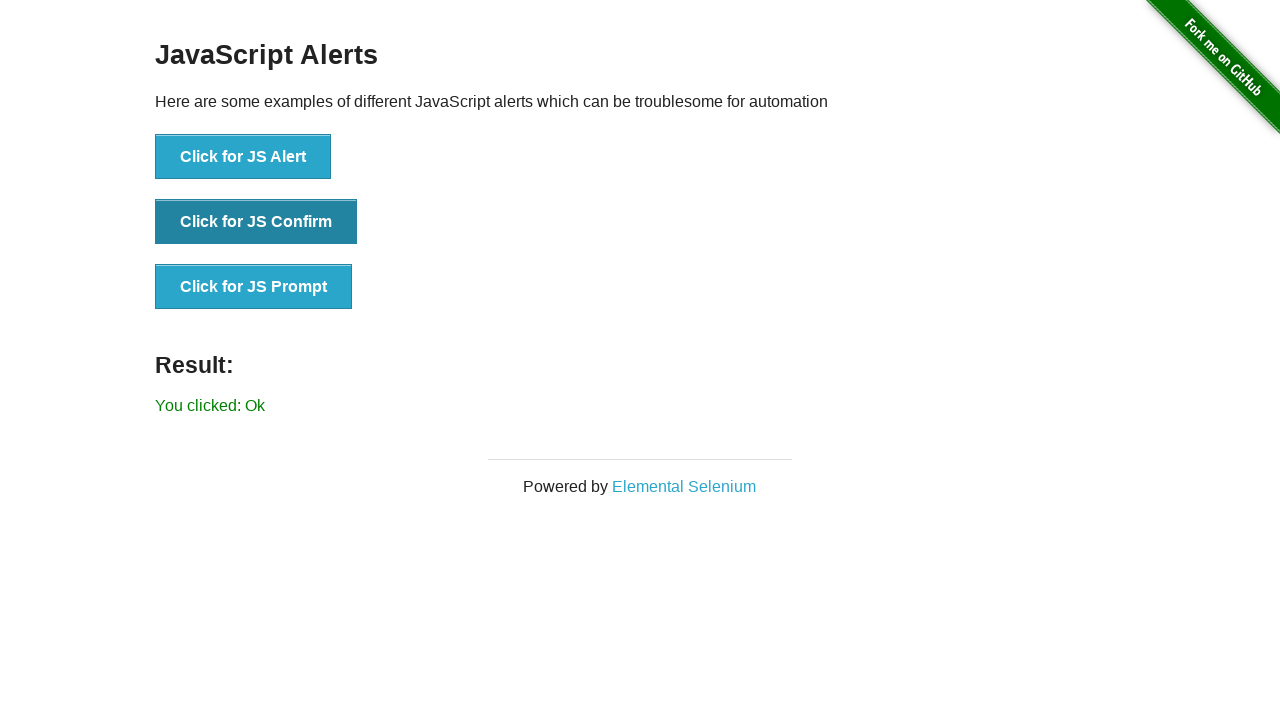

Verified result text displays 'You clicked: Ok'
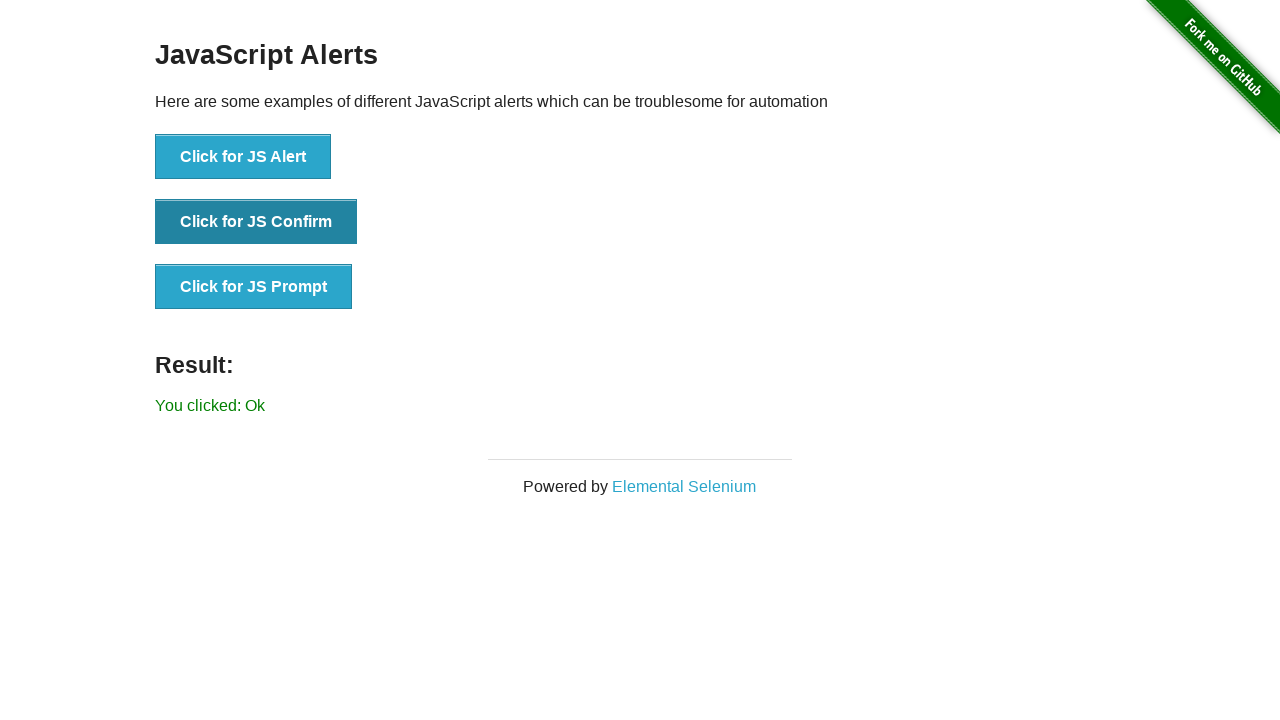

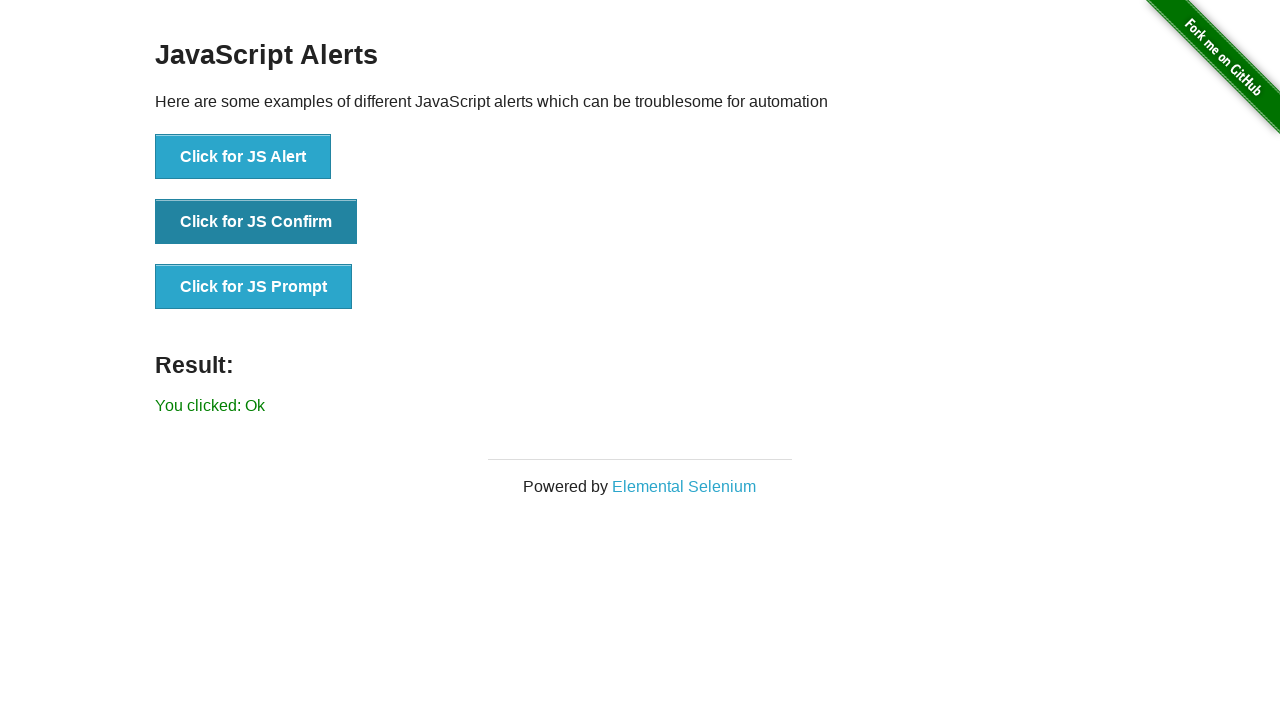